Tests window handling functionality by clicking a link that opens a new window, switching between windows, and verifying content in both windows

Starting URL: https://the-internet.herokuapp.com/windows

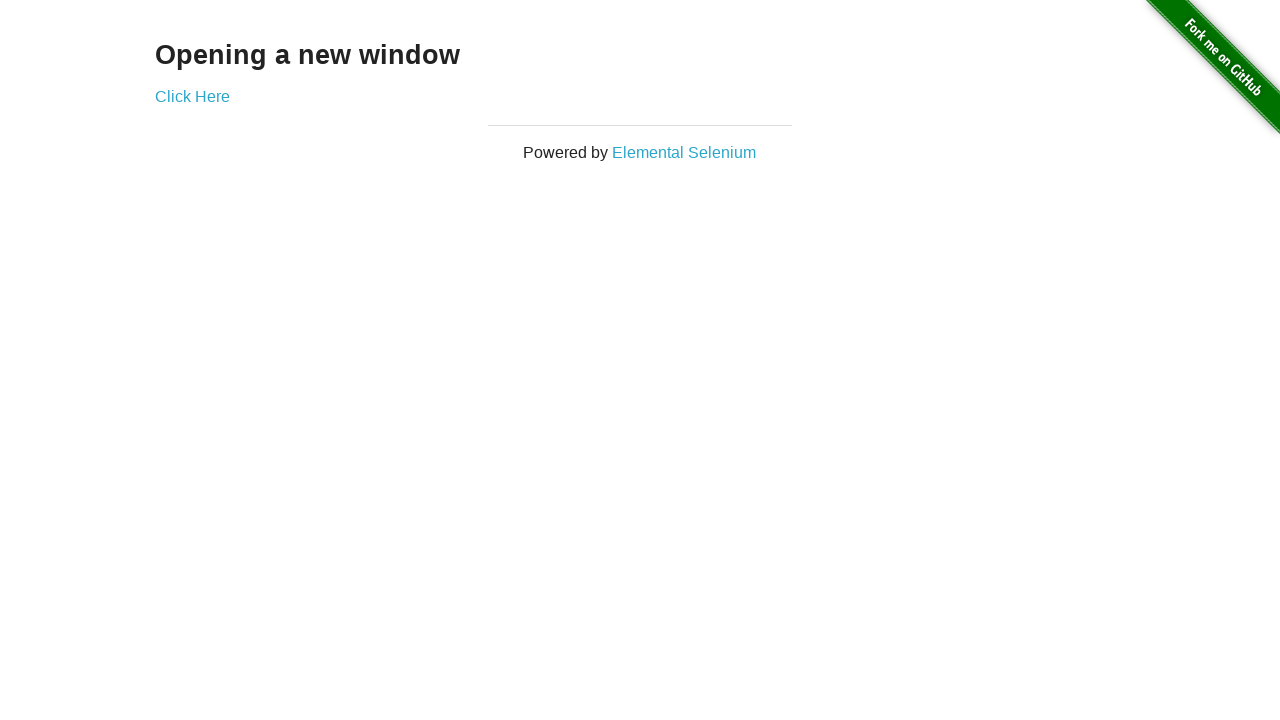

Clicked 'Click Here' link to open new window at (192, 96) on text='Click Here'
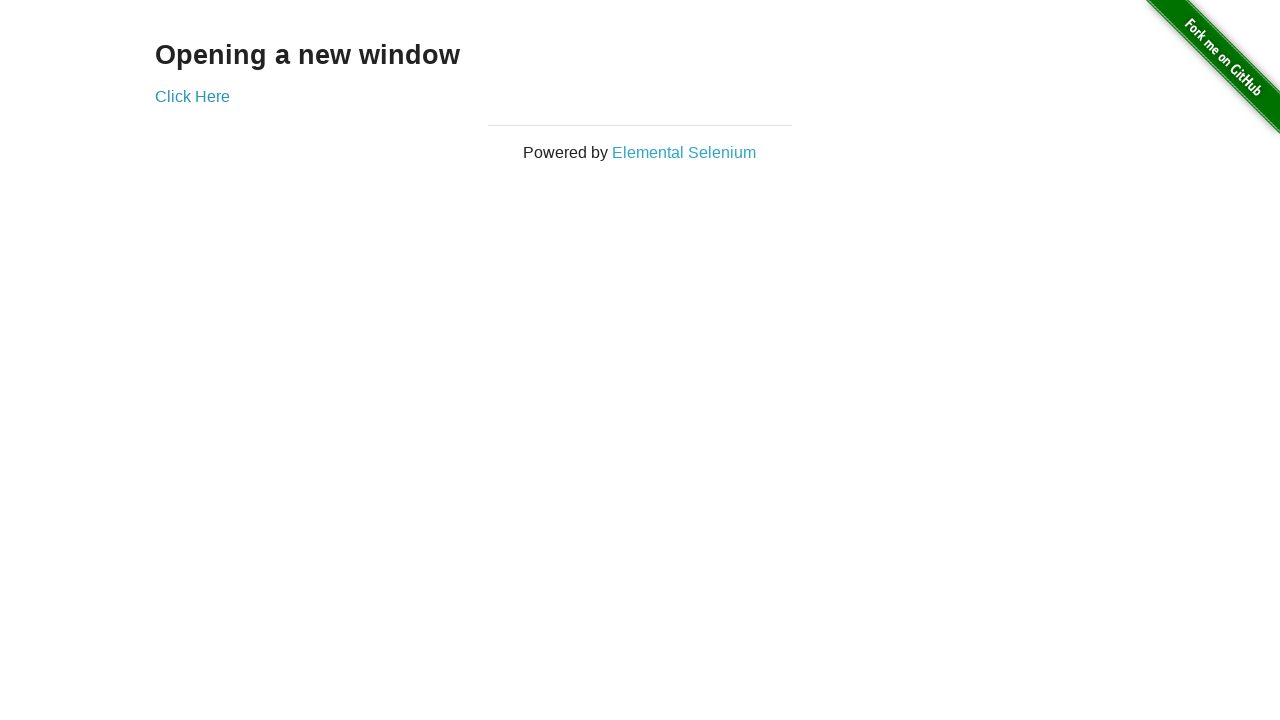

New window opened and captured
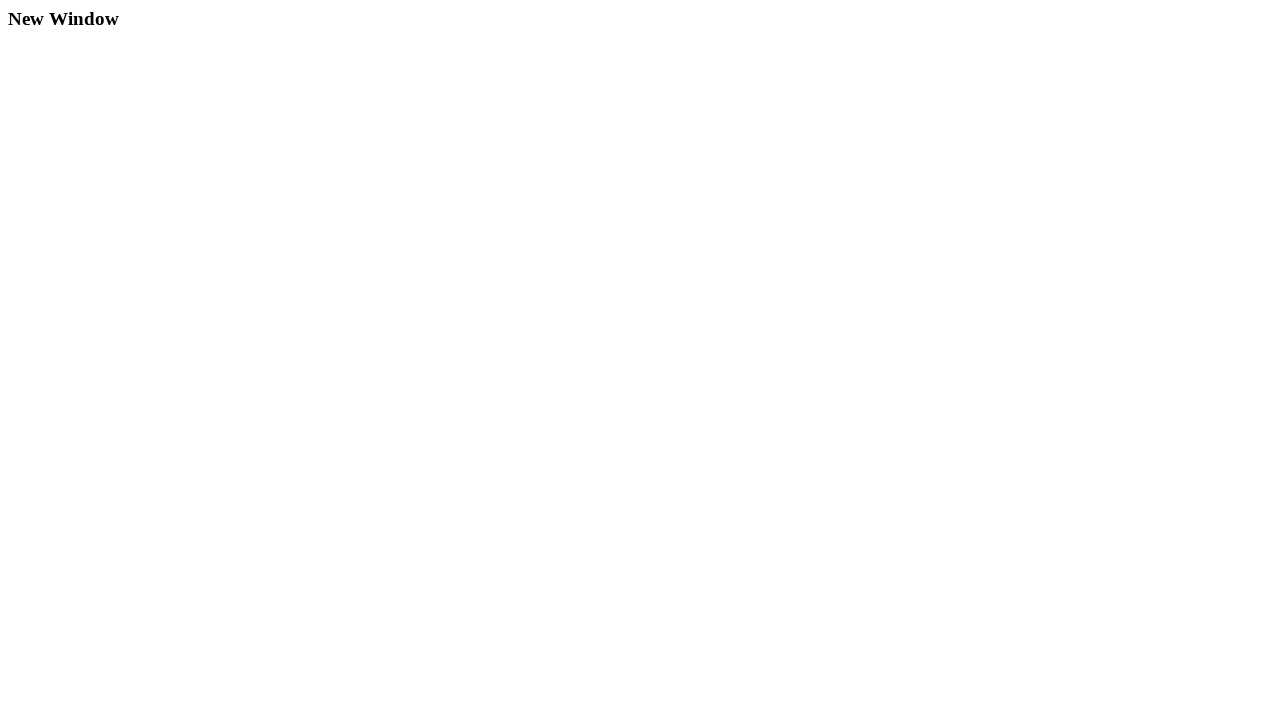

Retrieved heading text from new window
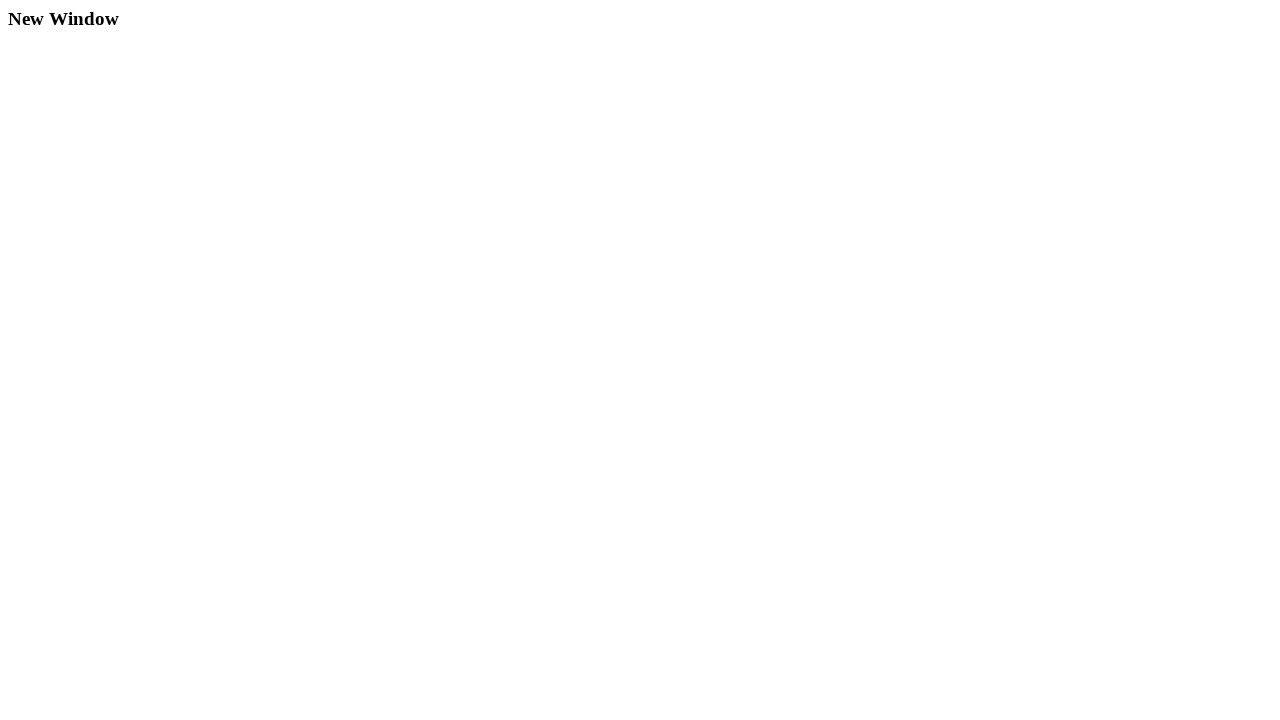

Verified new window heading is 'New Window'
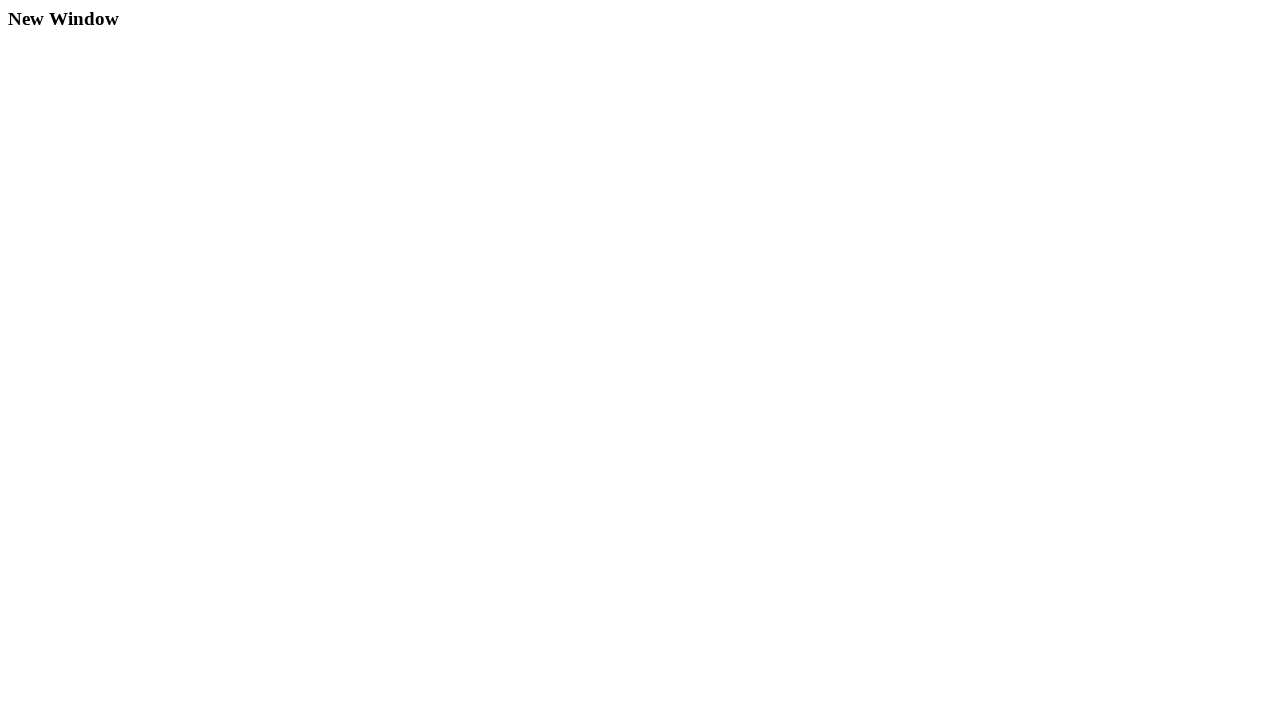

Closed new window
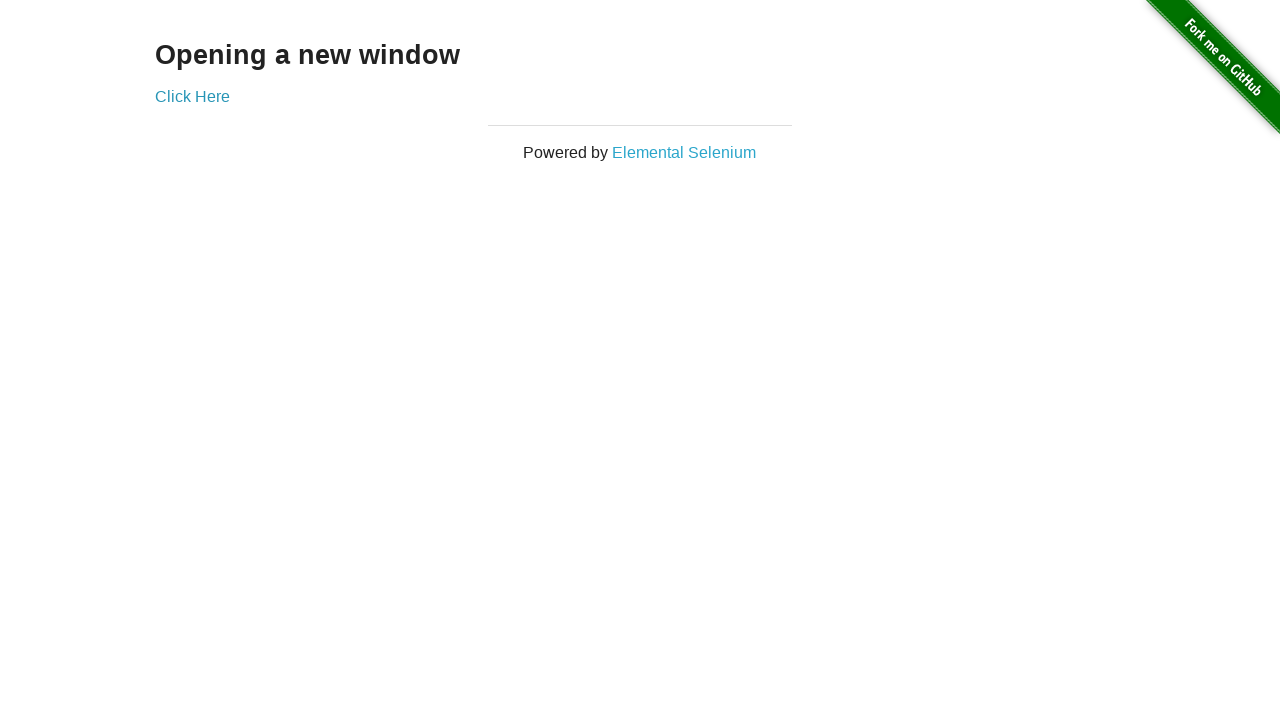

Retrieved heading text from original window
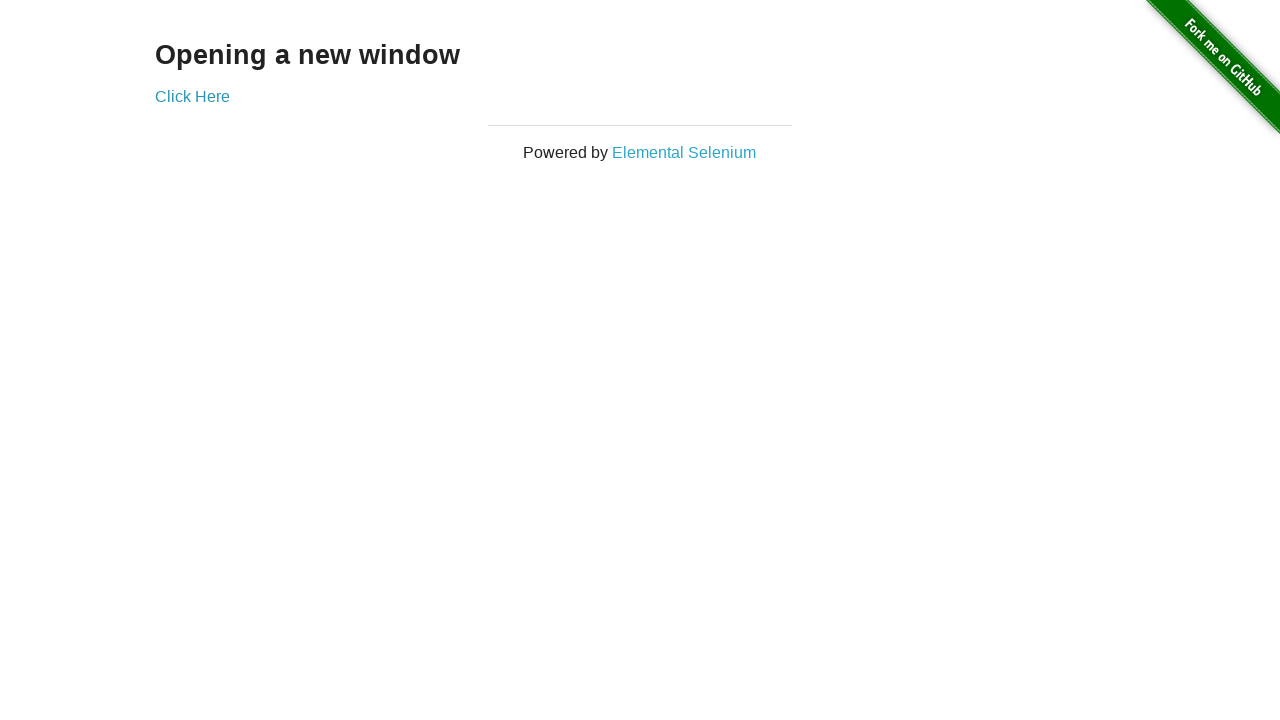

Verified original window heading is 'Opening a new window'
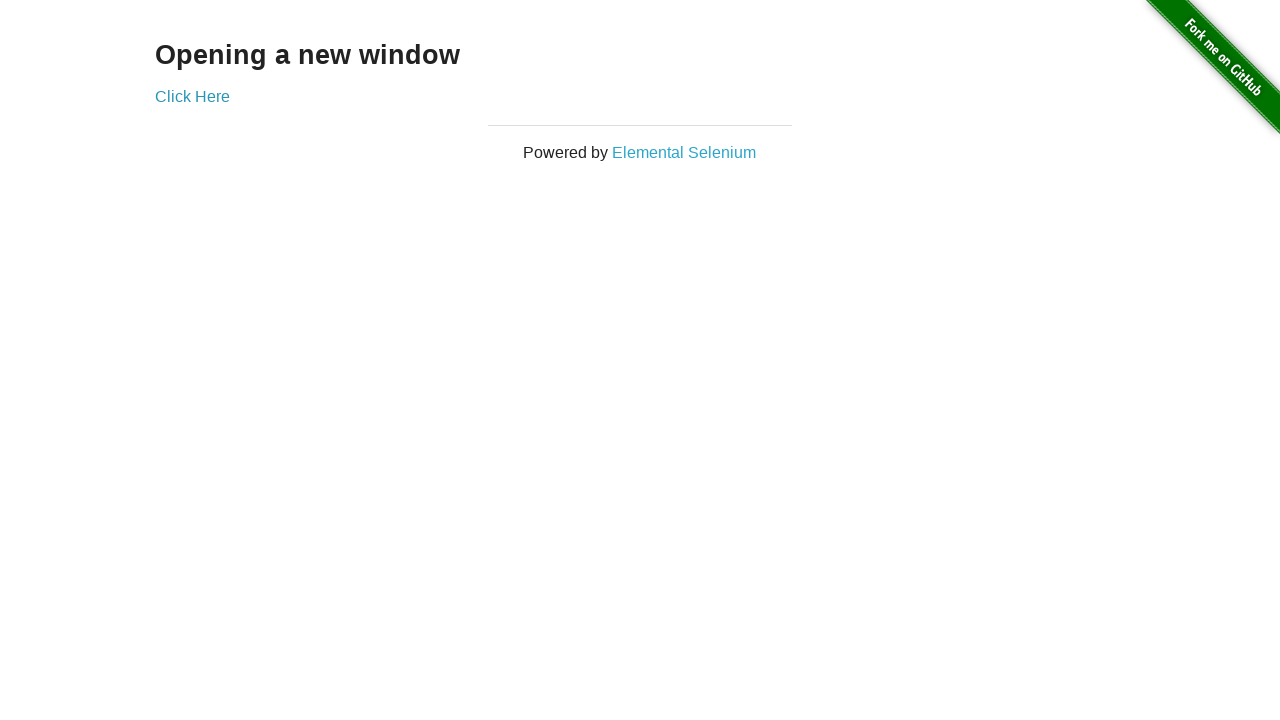

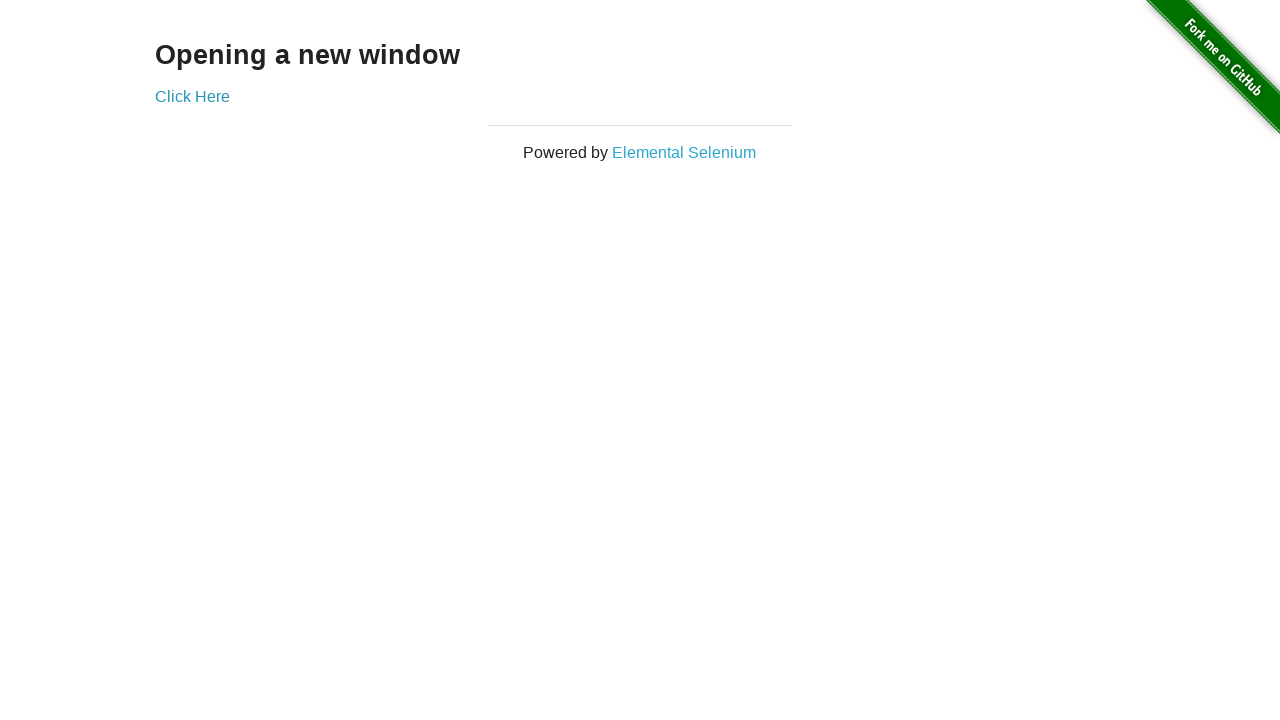